Solves a mathematical challenge by extracting a value from an element attribute, calculating a result, and submitting a form with checkbox and radio button selections

Starting URL: http://suninjuly.github.io/get_attribute.html

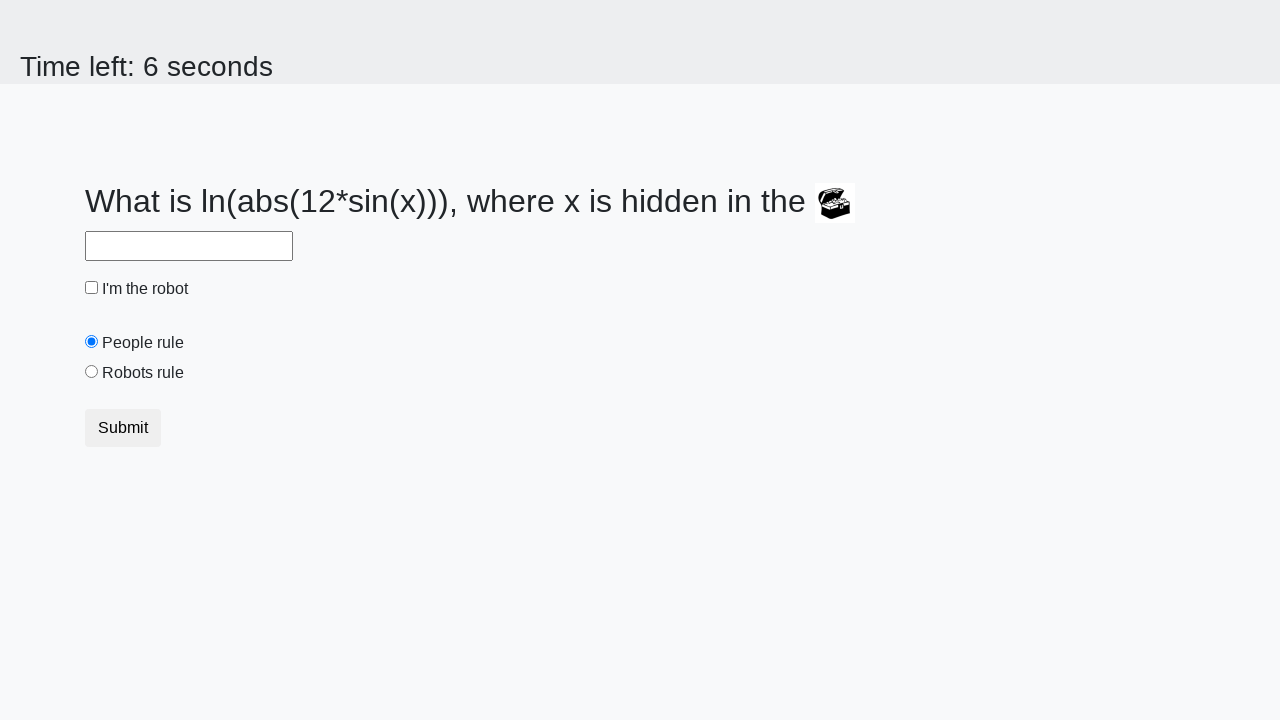

Located treasure element with valuex attribute
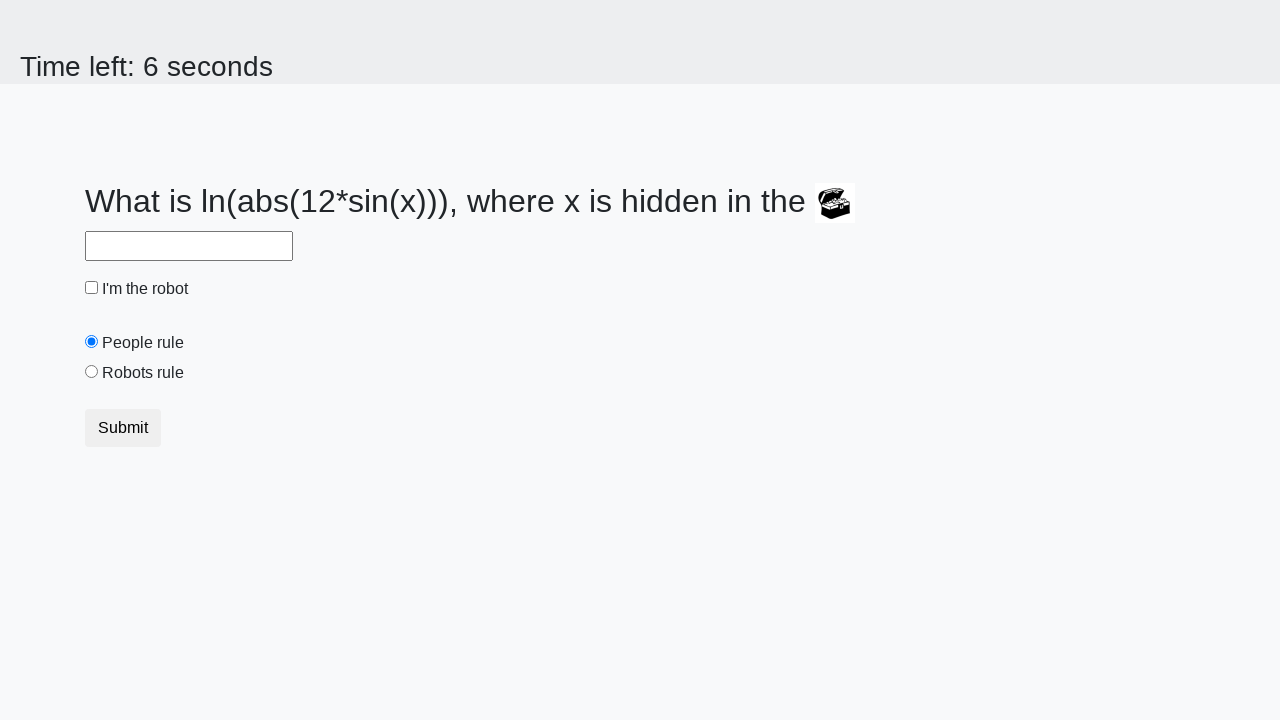

Extracted valuex attribute: 531
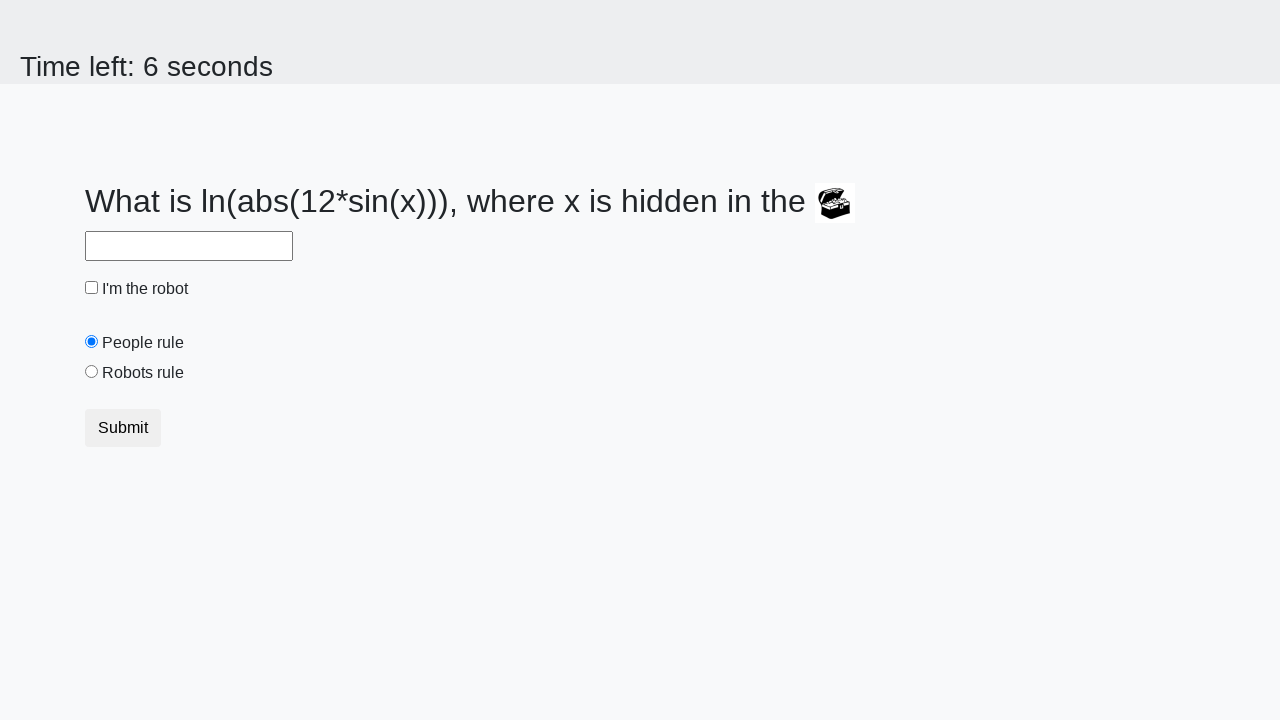

Calculated result using mathematical formula: -0.16323959112506323
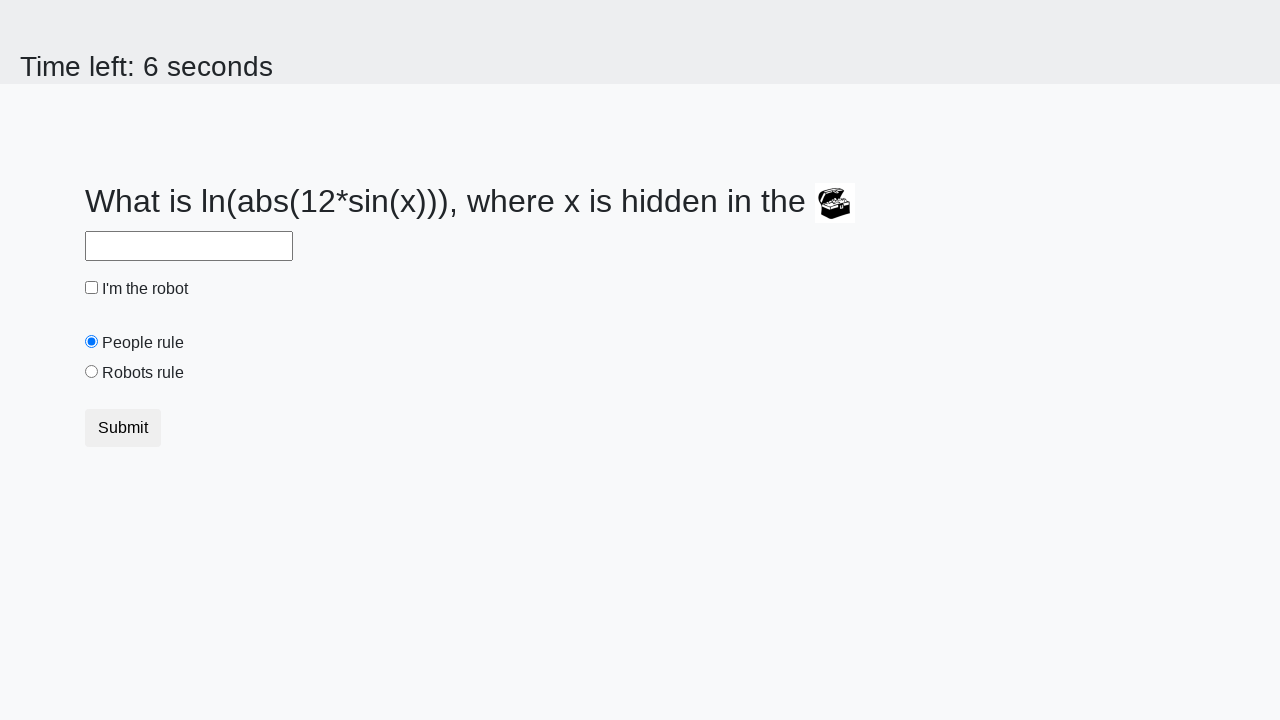

Filled answer field with calculated value: -0.16323959112506323 on #answer
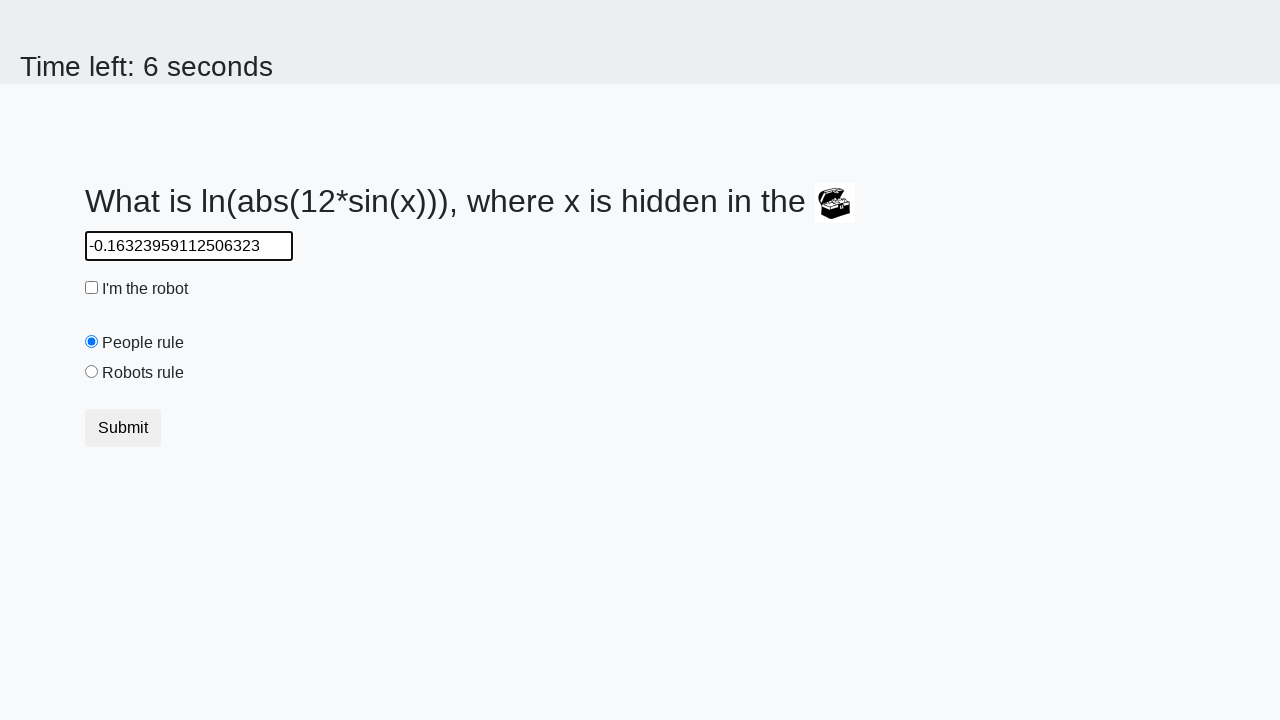

Checked the 'I'm the robot' checkbox at (92, 288) on #robotCheckbox
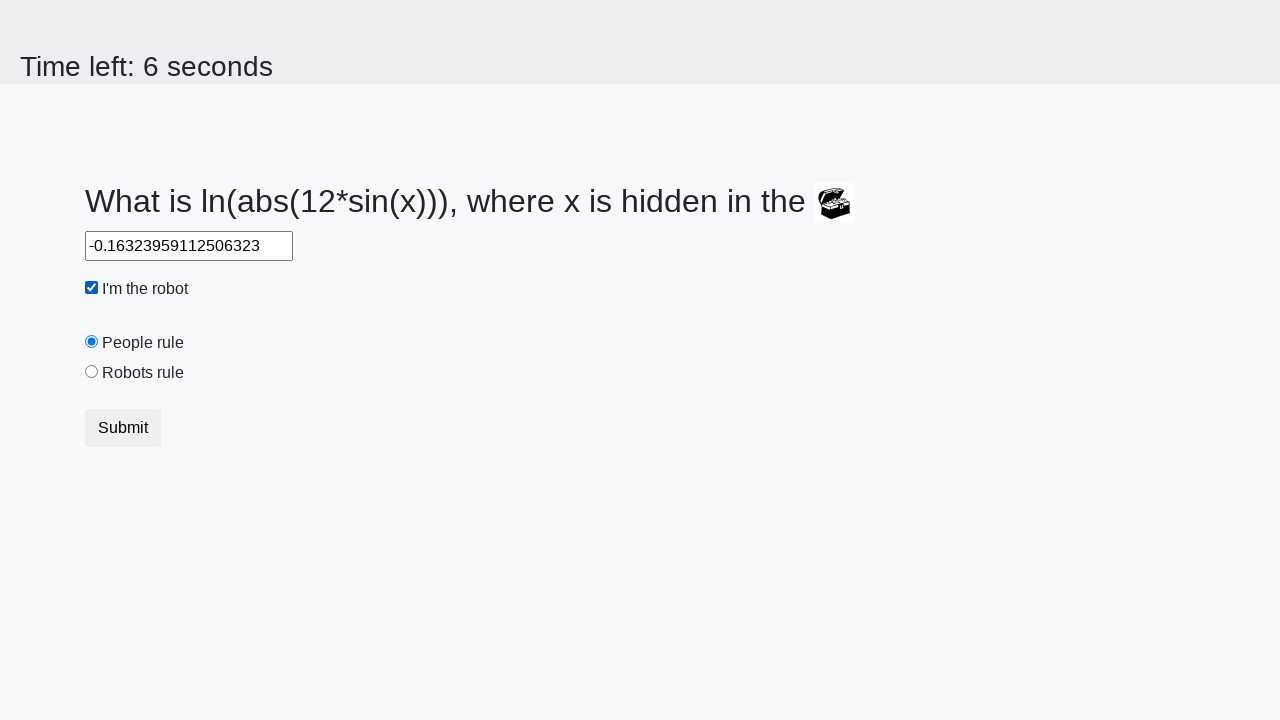

Selected the 'Robots rule!' radio button at (92, 372) on #robotsRule
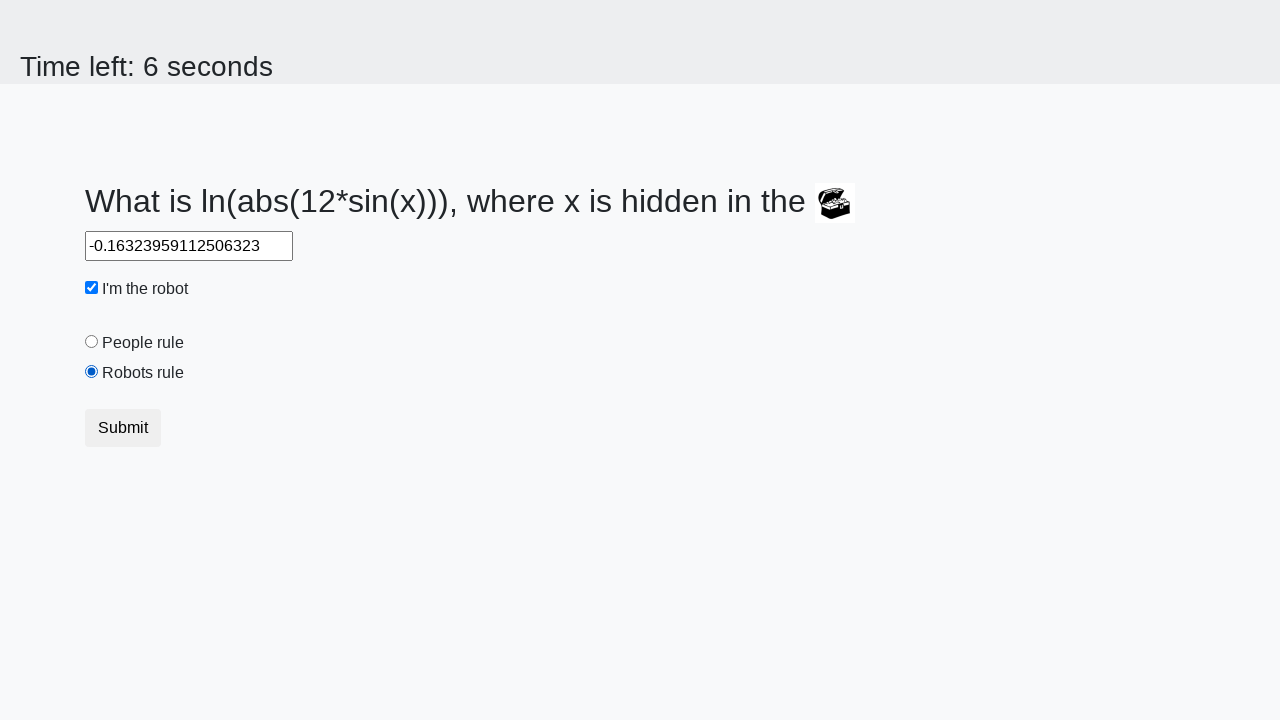

Clicked submit button to submit the form at (123, 428) on button
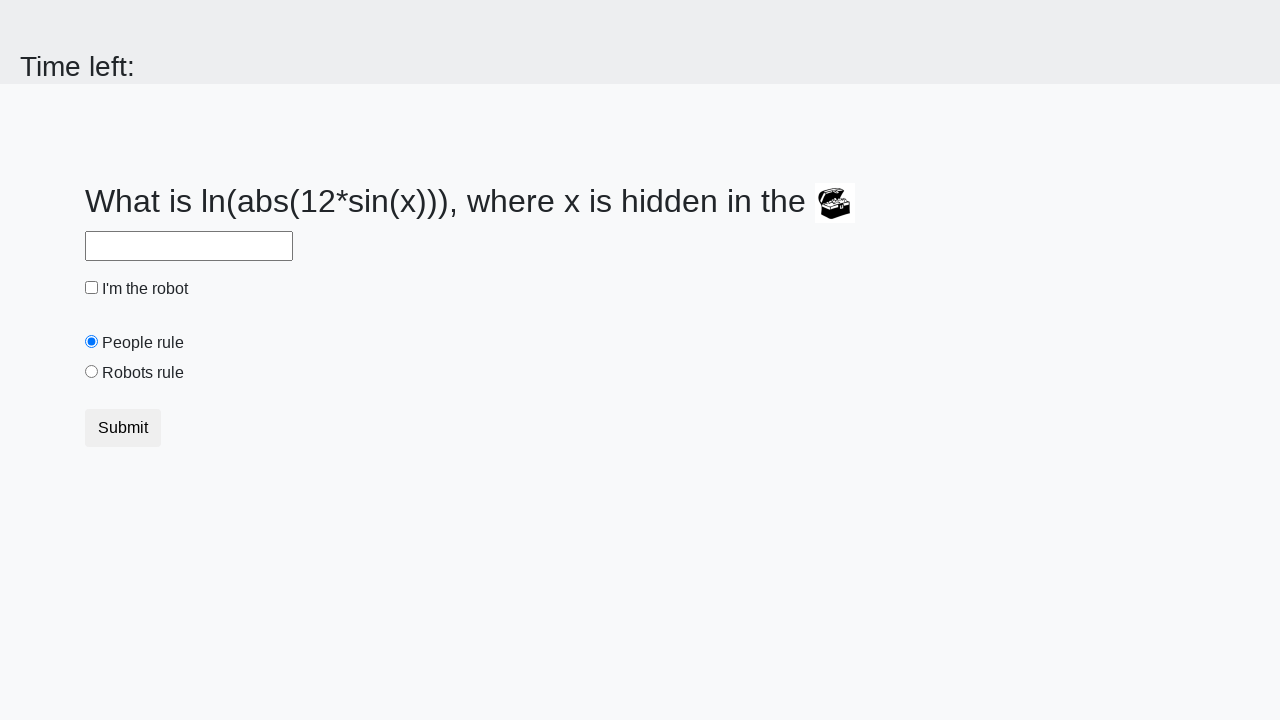

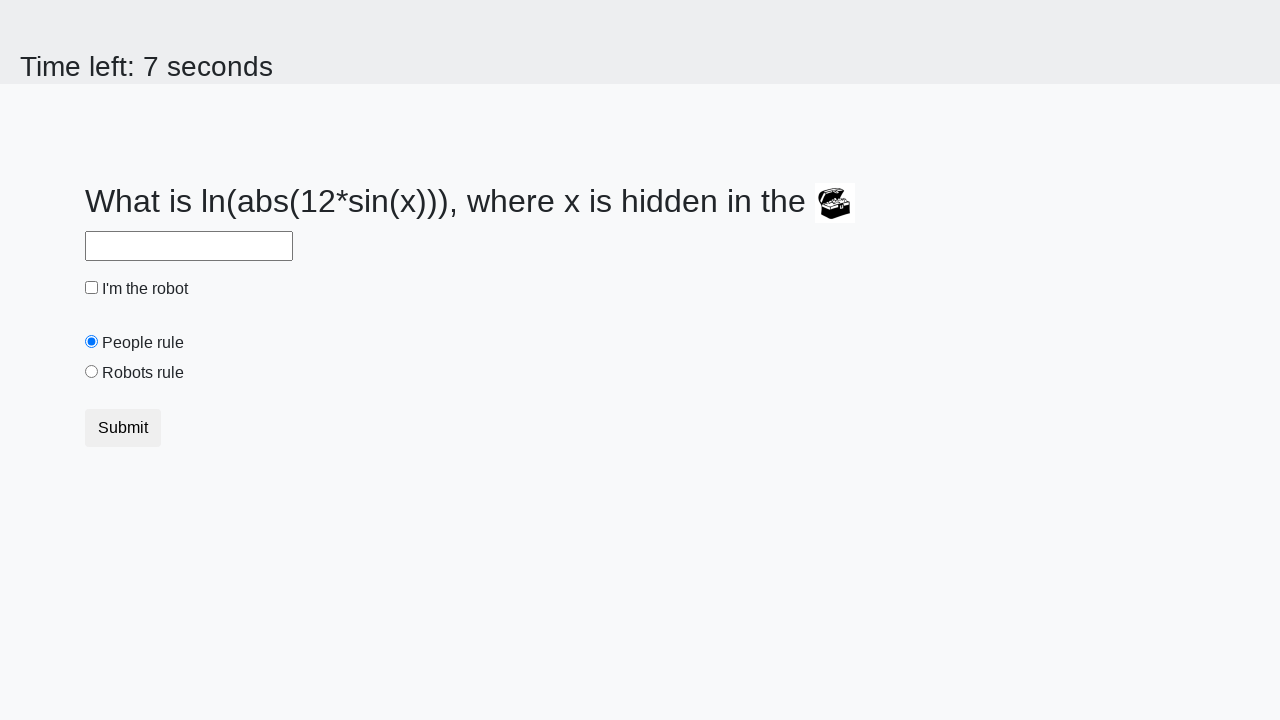